Tests handling multiple browser windows by opening a new window, switching between parent and child windows, and performing various form interactions in each window

Starting URL: http://only-testing-blog.blogspot.in/2014/01/textbox.html

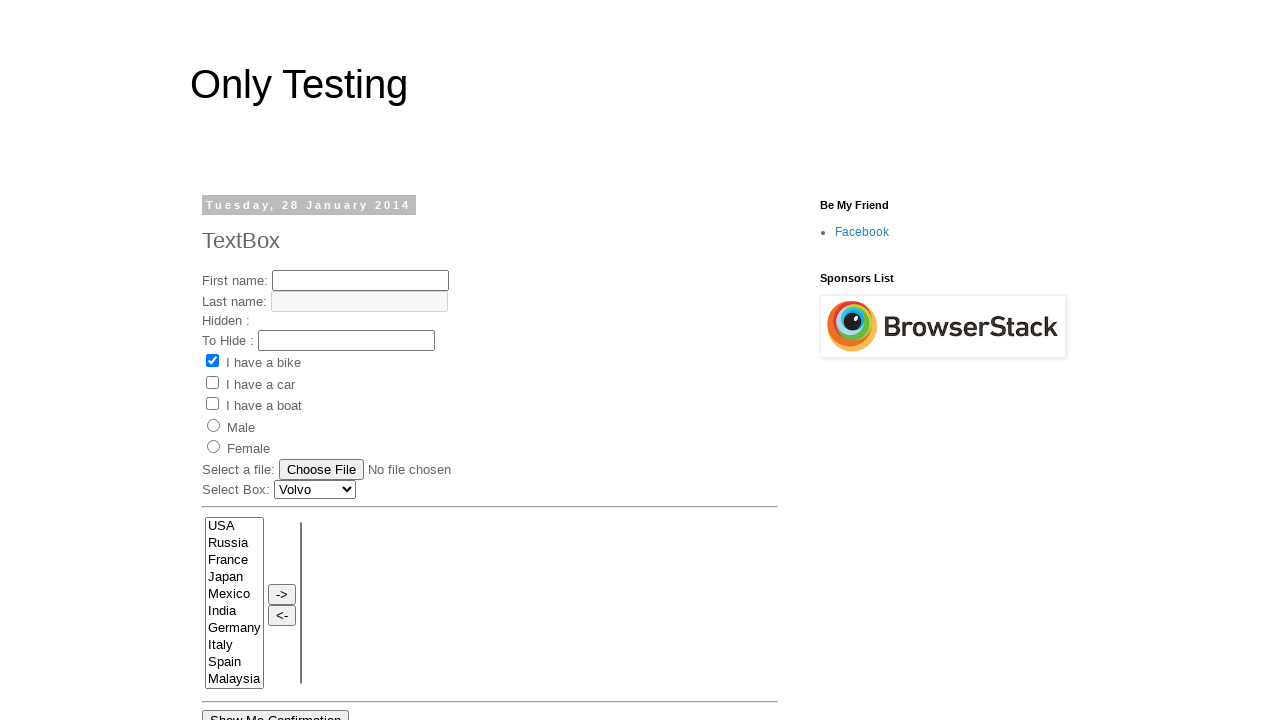

Clicked 'Open New Page' button at (251, 393) on xpath=//b[contains(.,'Open New Page')]
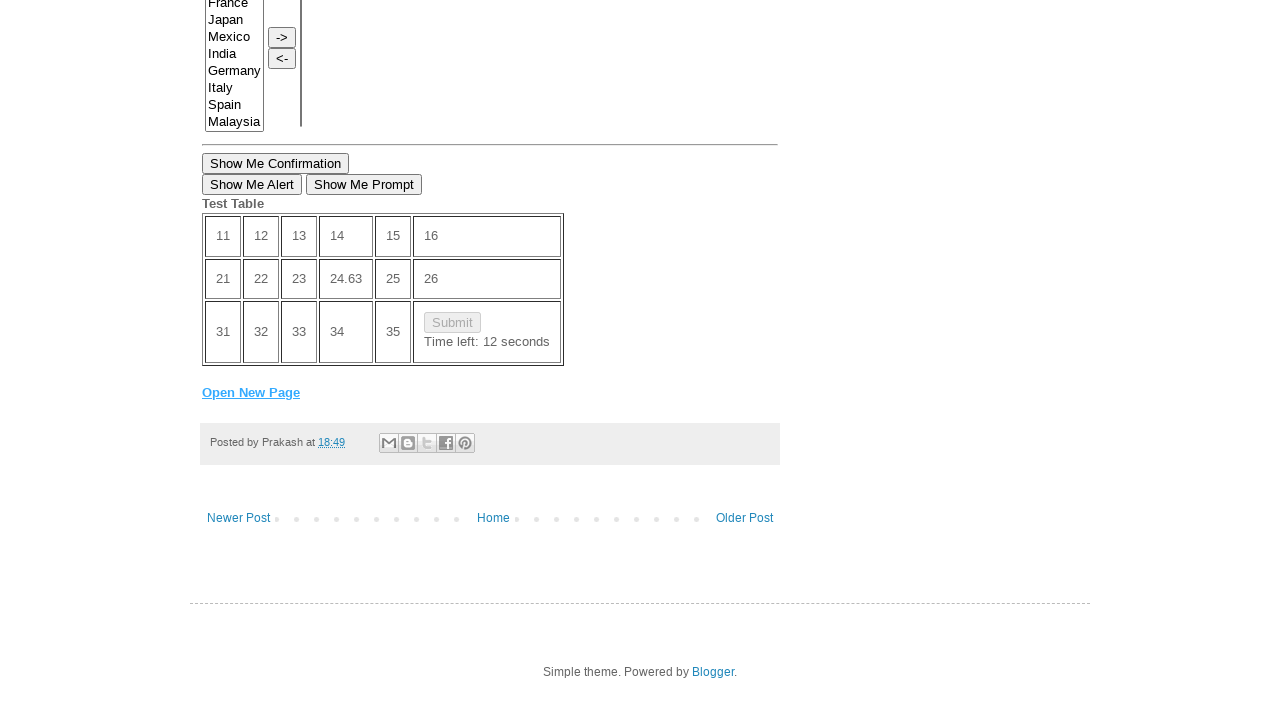

New window/page opened and captured at (251, 393) on xpath=//b[contains(.,'Open New Page')]
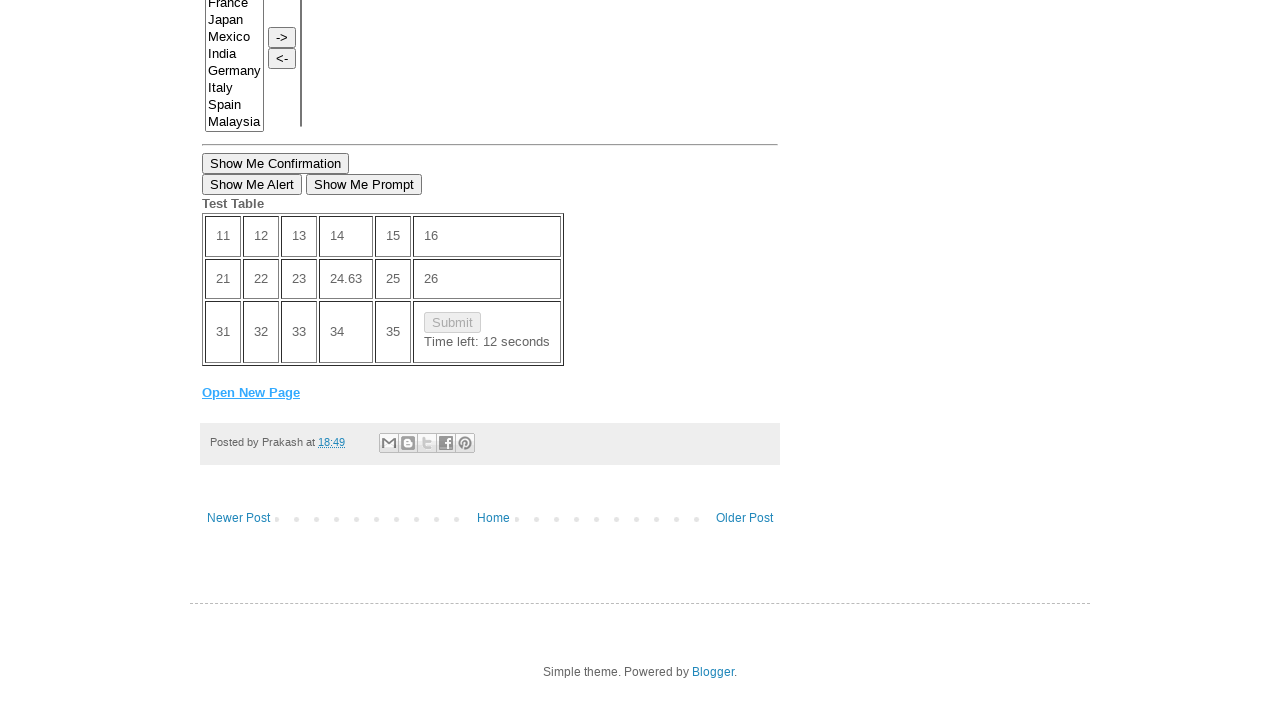

Switched to new window context
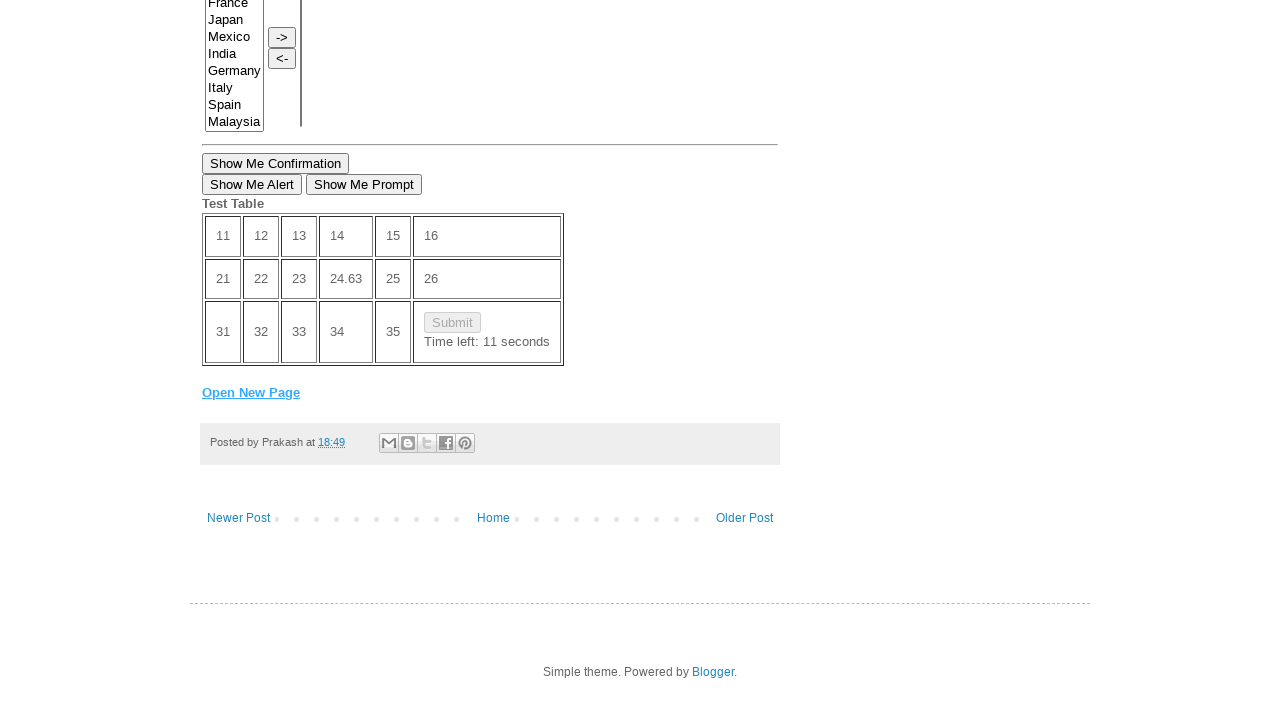

Filled name field with 'My Name' in new window on //input[@name='fname']
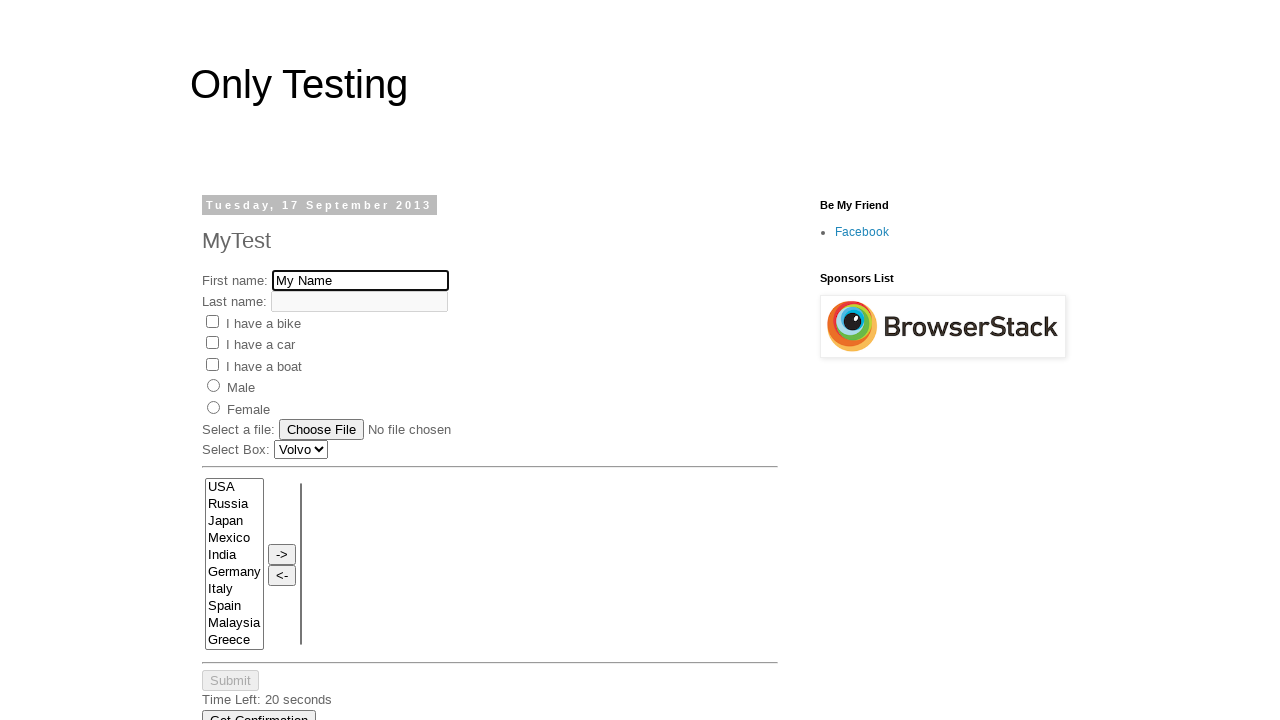

Selected 'Bike' checkbox in new window at (212, 321) on xpath=//input[@value='Bike']
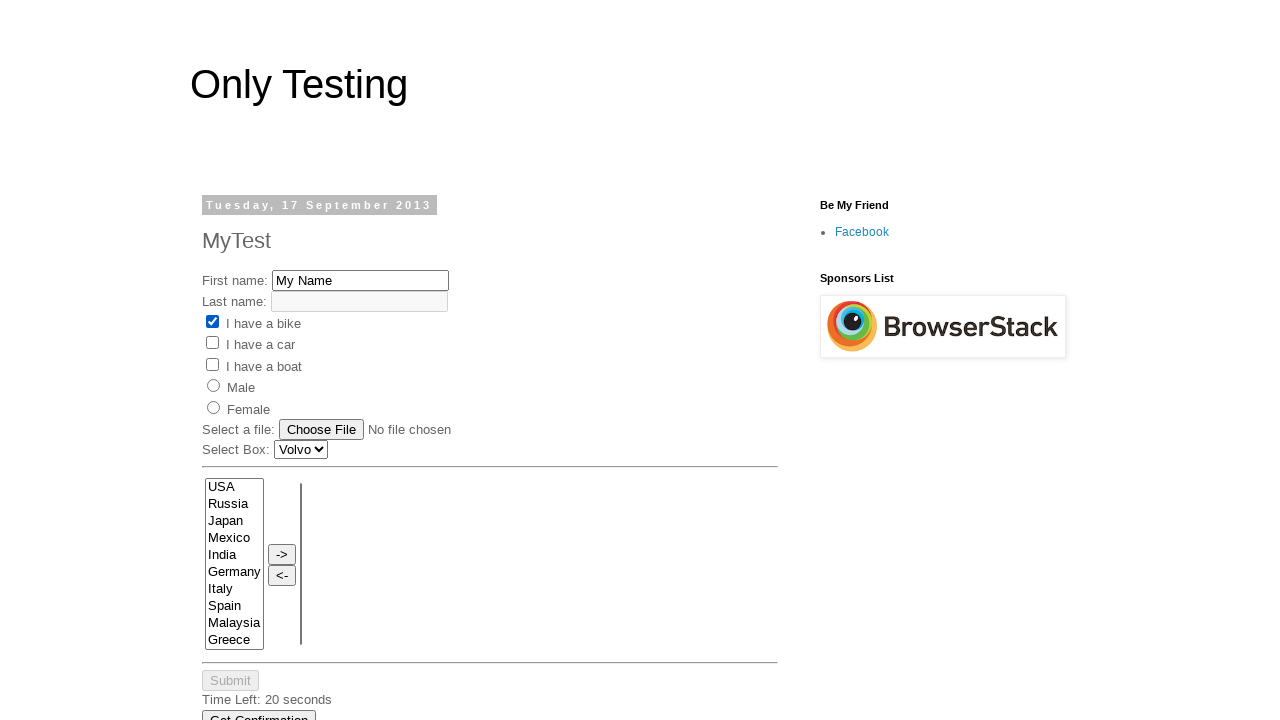

Selected 'Car' checkbox in new window at (212, 343) on xpath=//input[@value='Car']
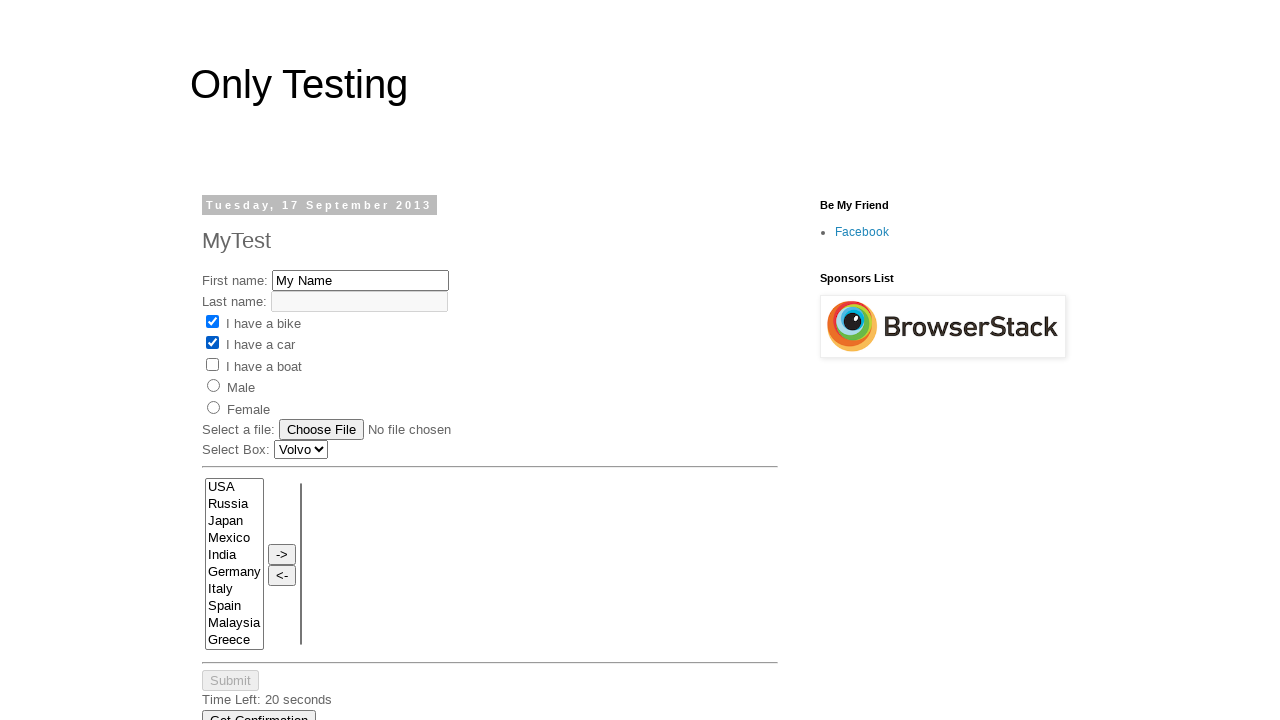

Selected 'Boat' checkbox in new window at (212, 364) on xpath=//input[@value='Boat']
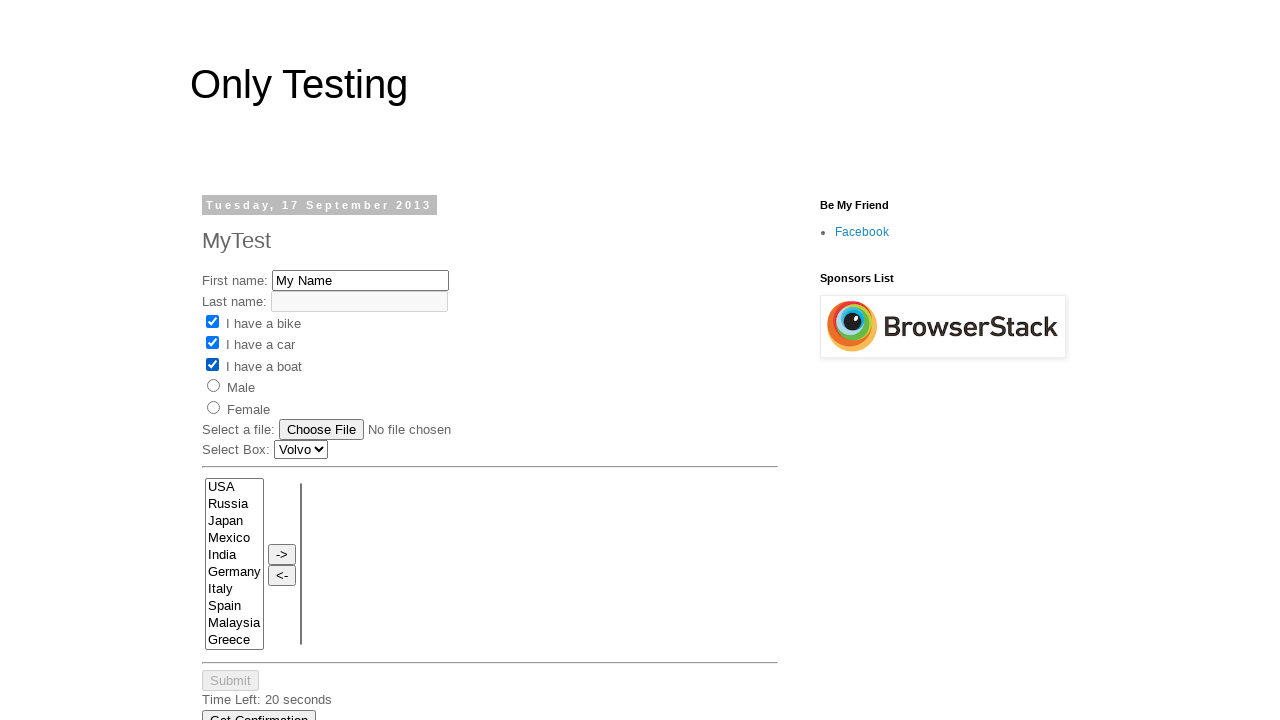

Selected 'male' radio button in new window at (214, 386) on xpath=//input[@value='male']
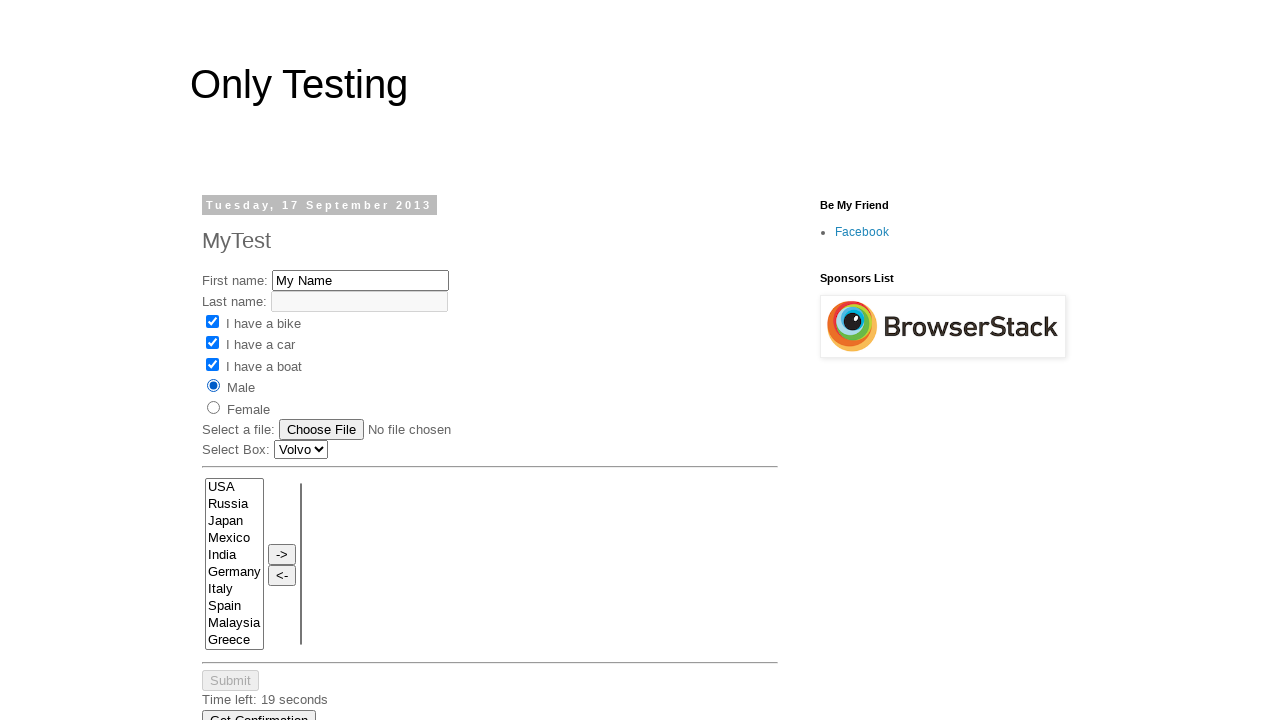

Selected country option in parent window at (234, 72) on xpath=//option[@id='country6']
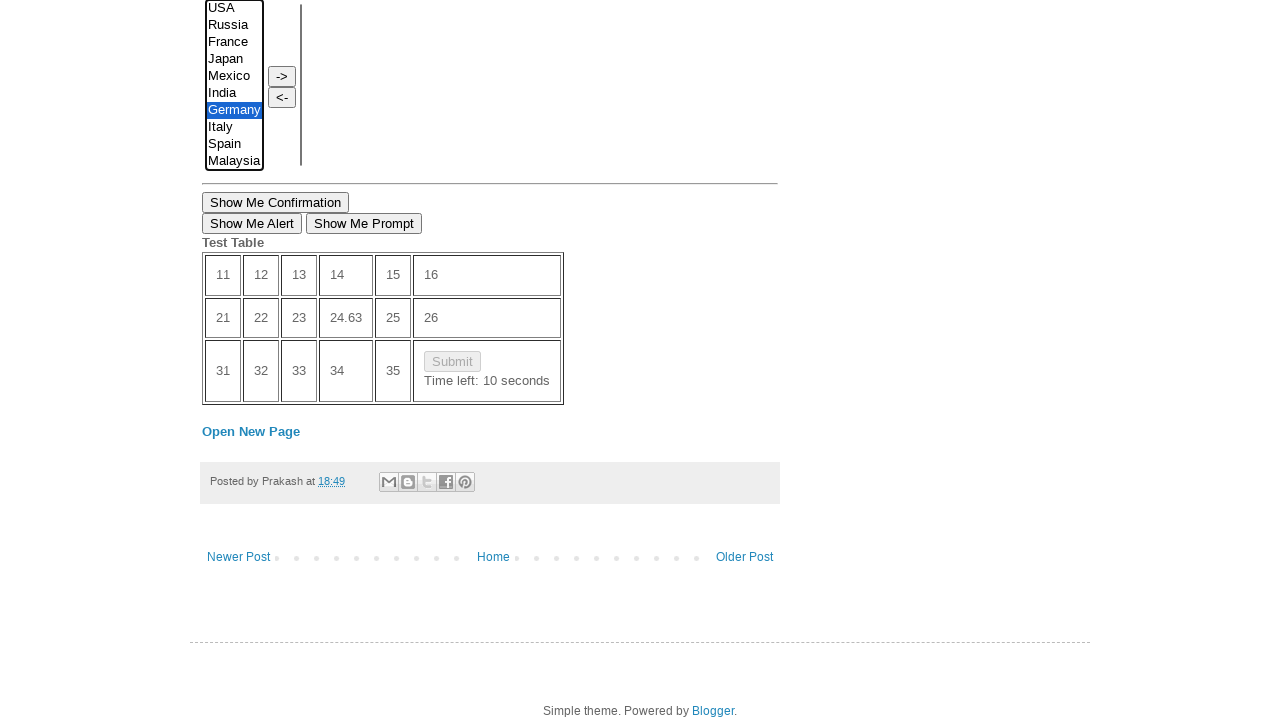

Selected 'female' radio button in parent window at (214, 361) on xpath=//input[@value='female']
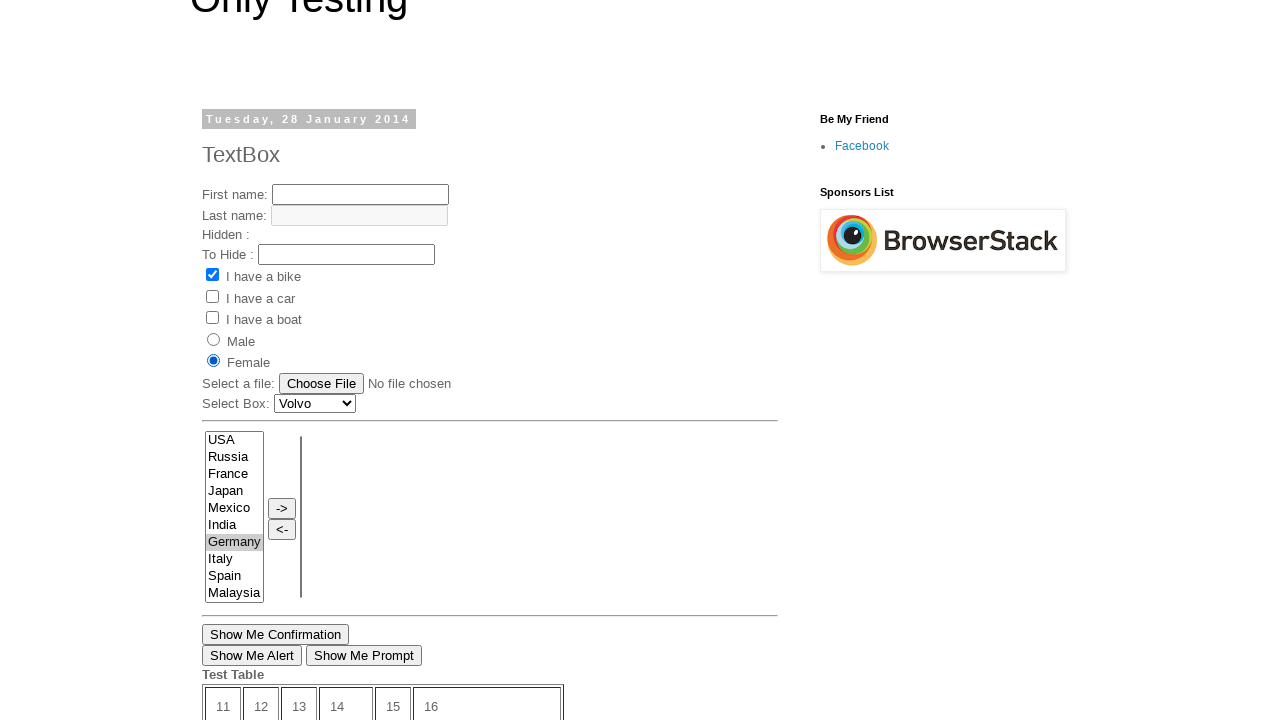

Set up alert dialog handler to accept alerts
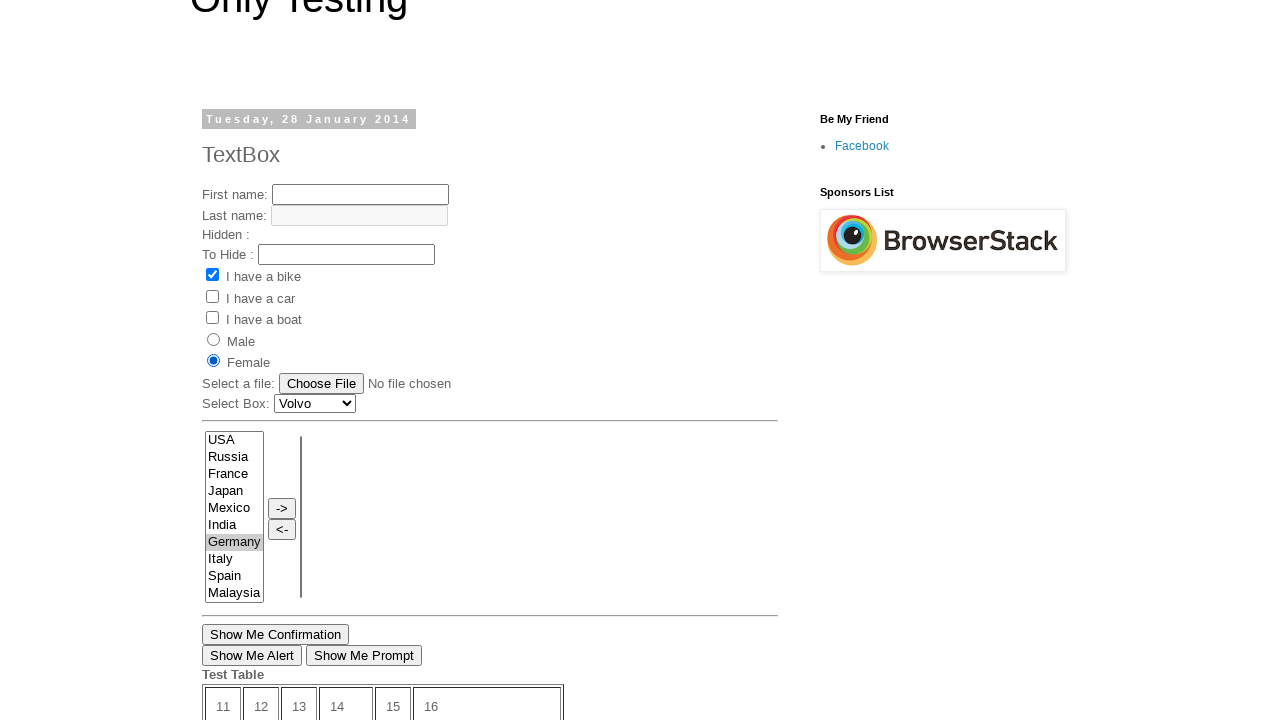

Clicked 'Show Me Alert' button and alert was accepted at (252, 655) on xpath=//input[@value='Show Me Alert']
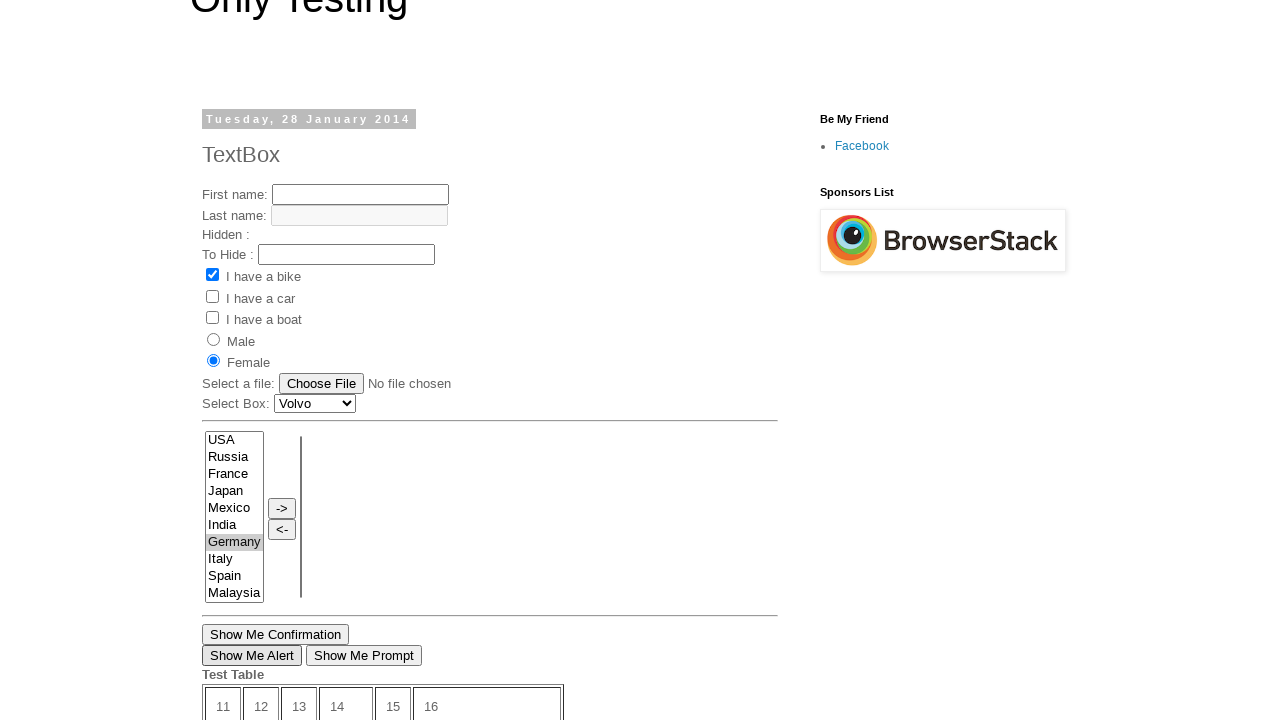

Changed name to 'Name Changed' in new window on //input[@name='fname']
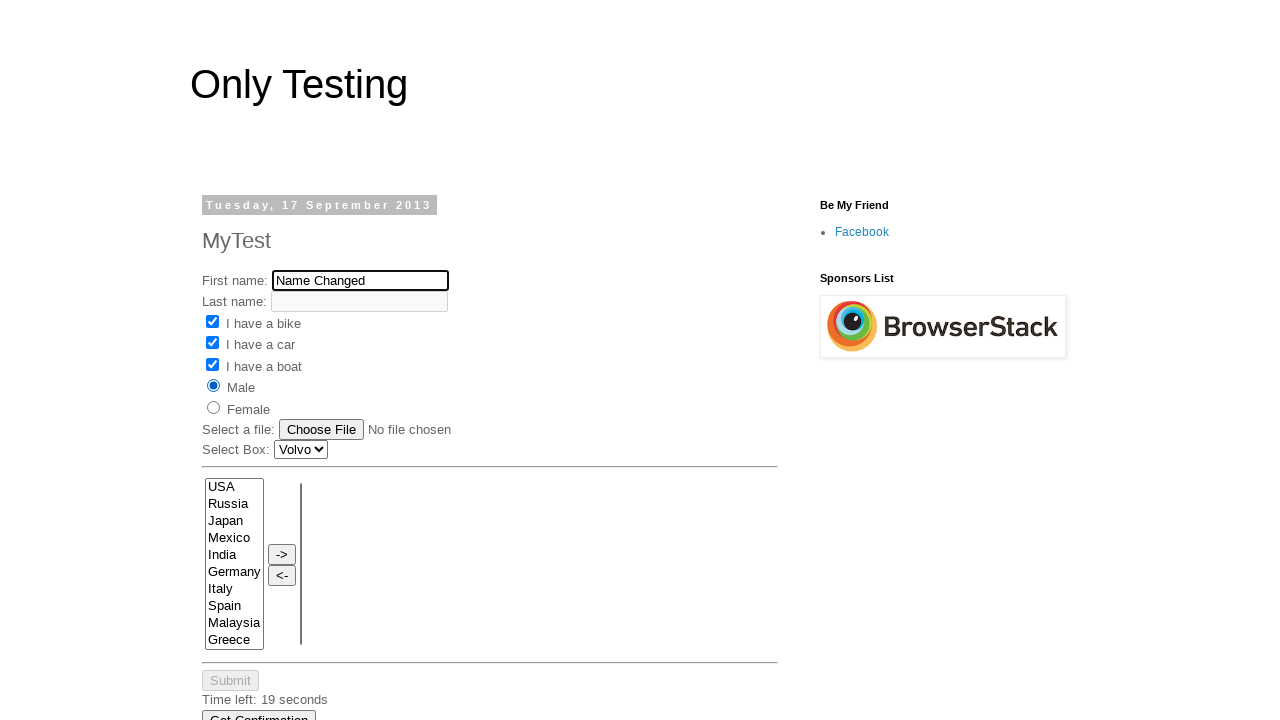

Closed the new window
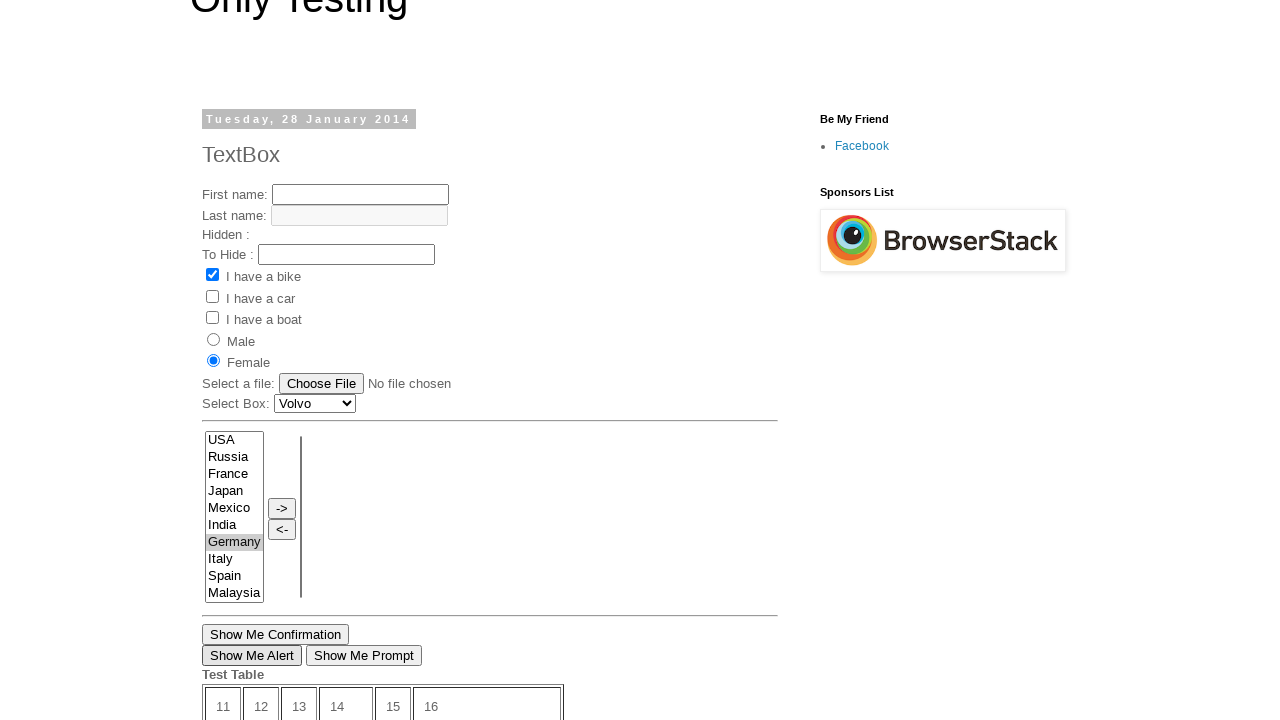

Selected 'male' radio button again in parent window at (214, 339) on xpath=//input[@value='male']
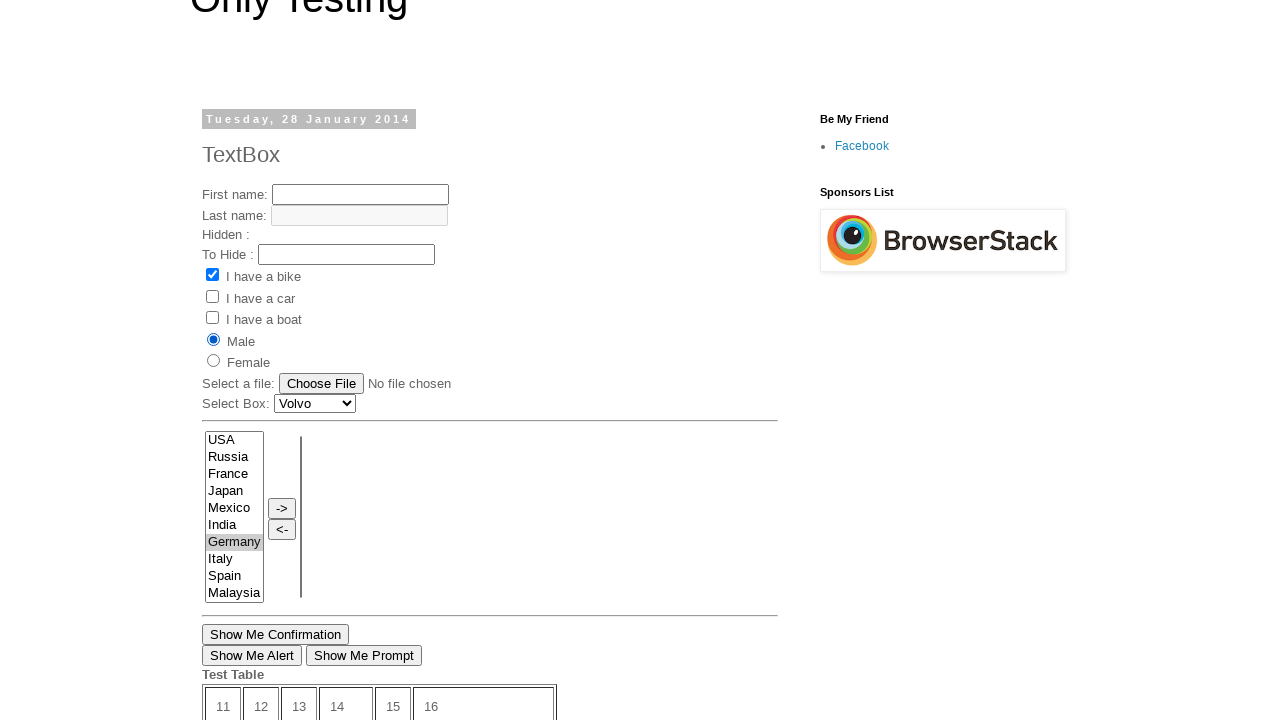

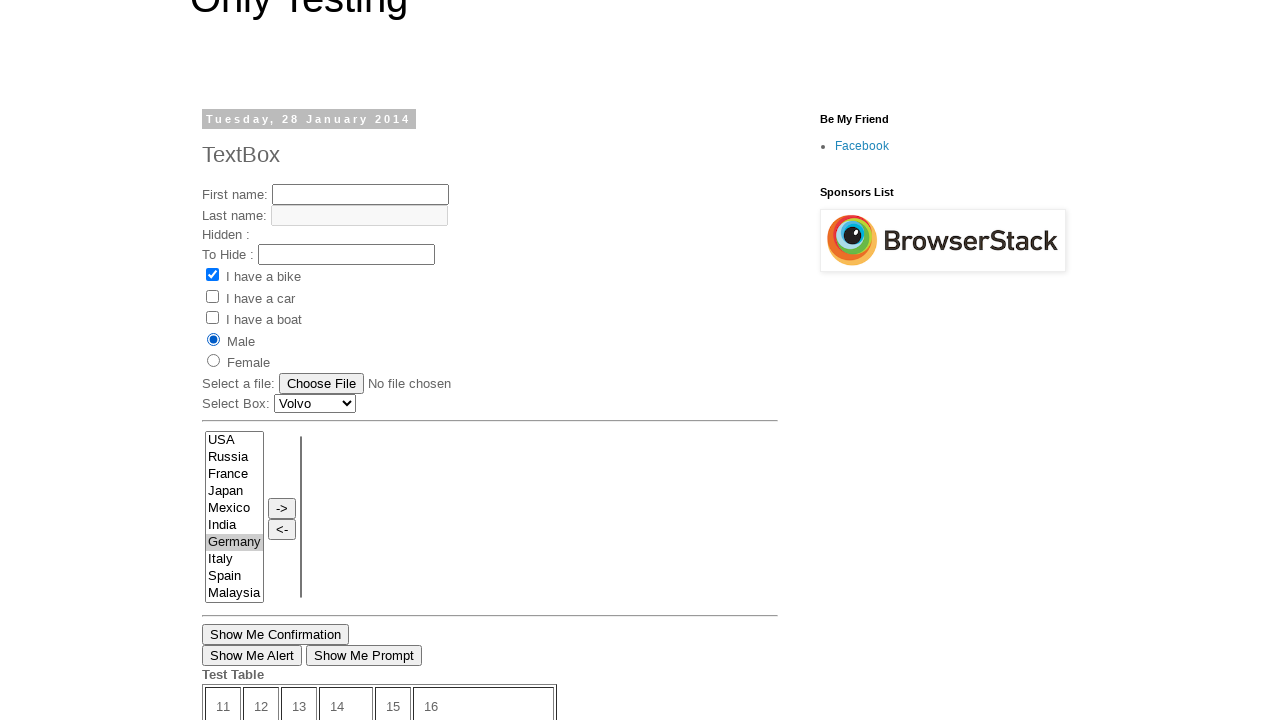